Tests window handling functionality by opening a new window, filling a form in the new window, closing it, then returning to the parent window to fill another form field

Starting URL: https://www.hyrtutorials.com/p/window-handles-practice.html

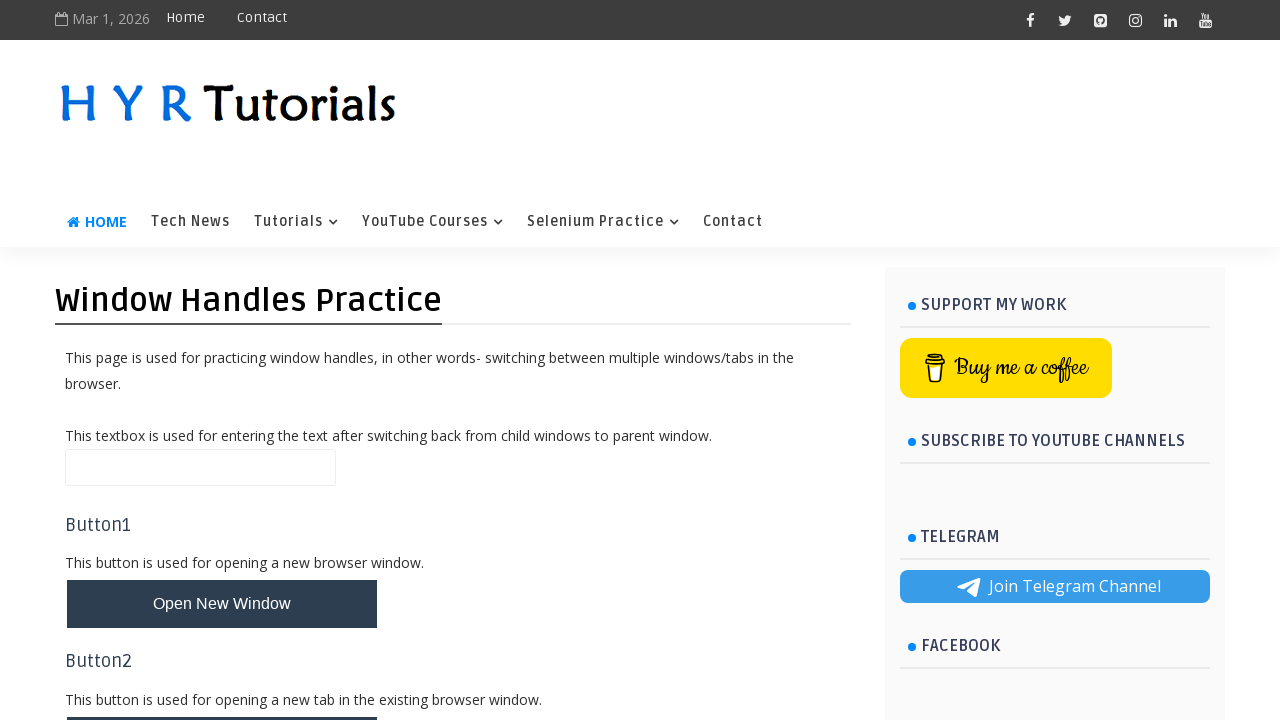

Clicked button to open new window at (222, 604) on #newWindowBtn
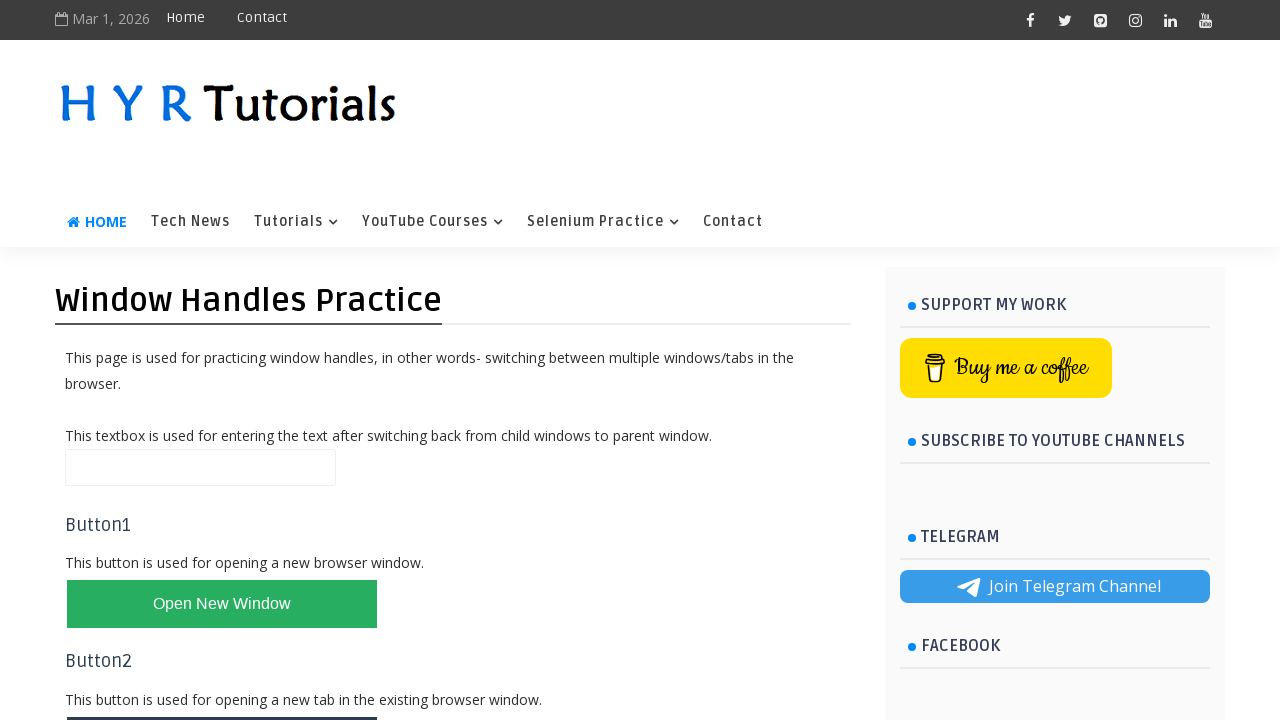

Obtained reference to newly opened window
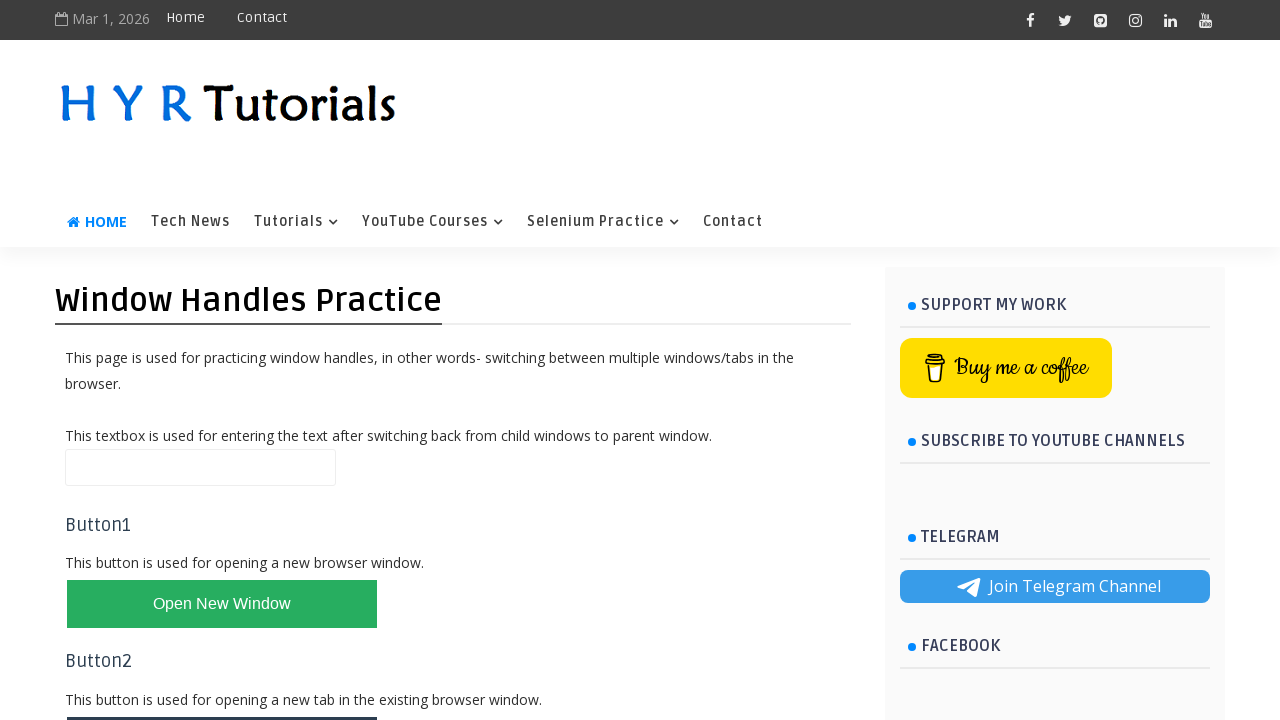

New window finished loading
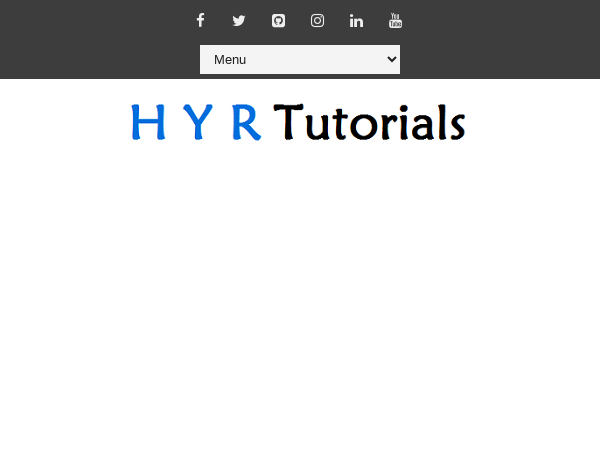

Filled firstName field with 'Hellojava' in new window on #firstName
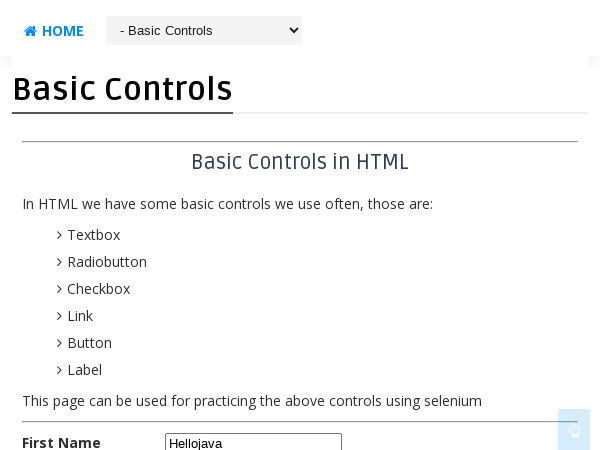

Closed the new window
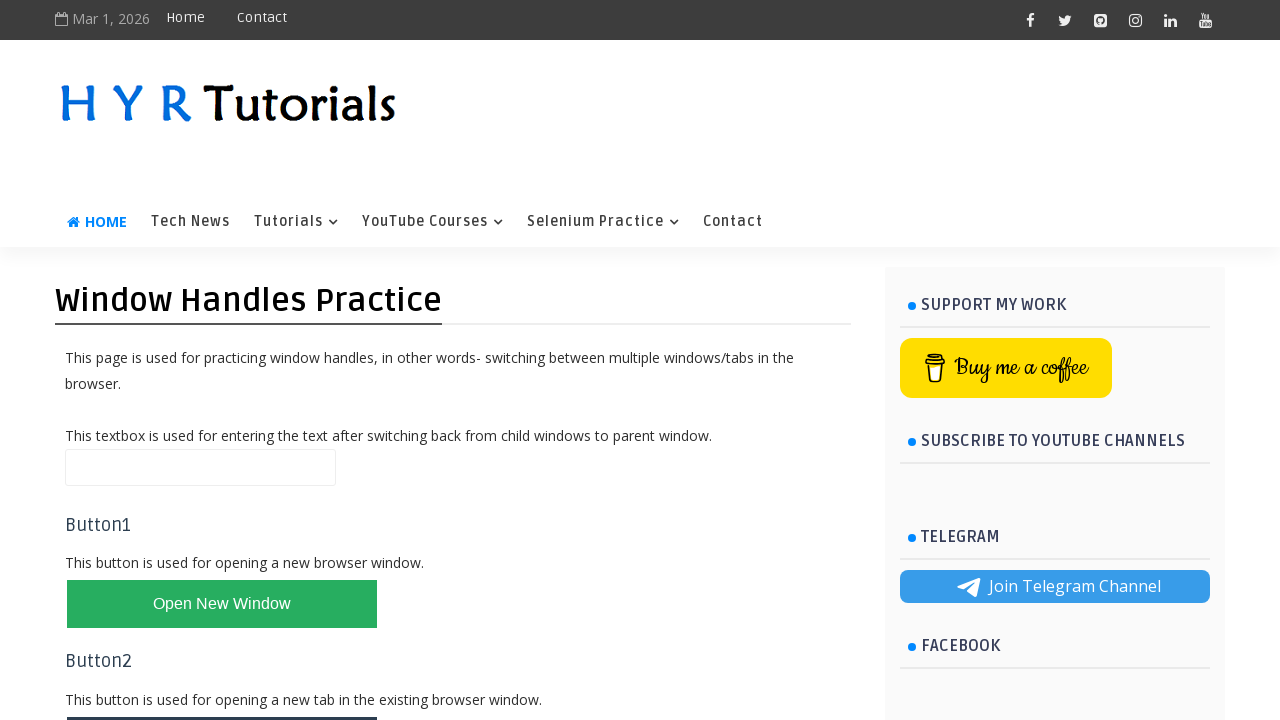

Filled name field with 'Hello' in parent window on #name
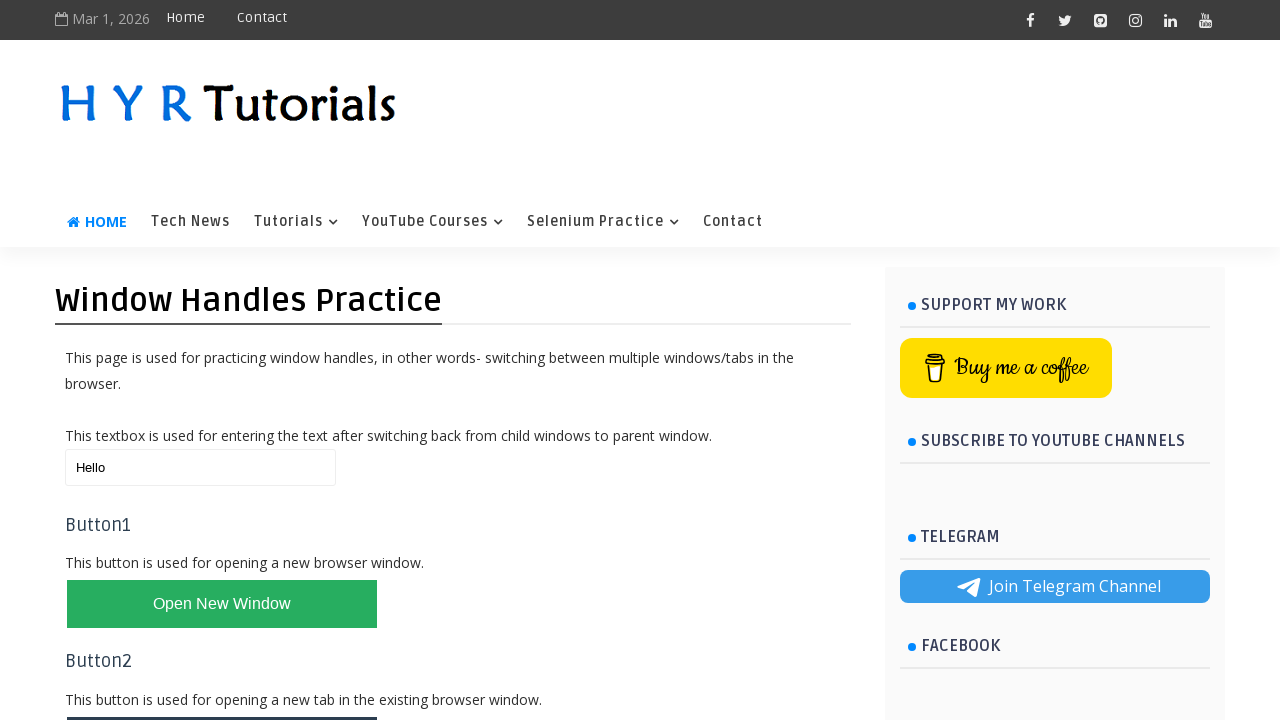

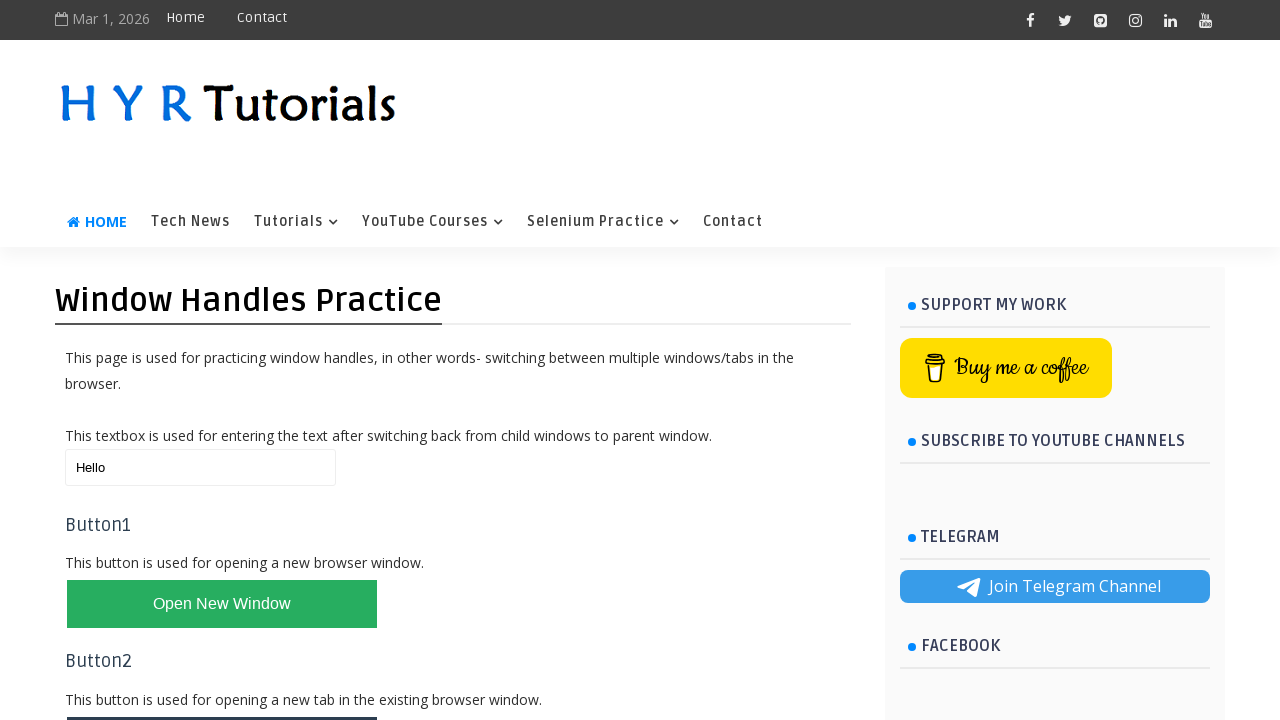